Demonstrates JavaScript scrolling functionality by scrolling the page and then scrolling within a fixed-header table element on the automation practice page.

Starting URL: https://rahulshettyacademy.com/AutomationPractice/

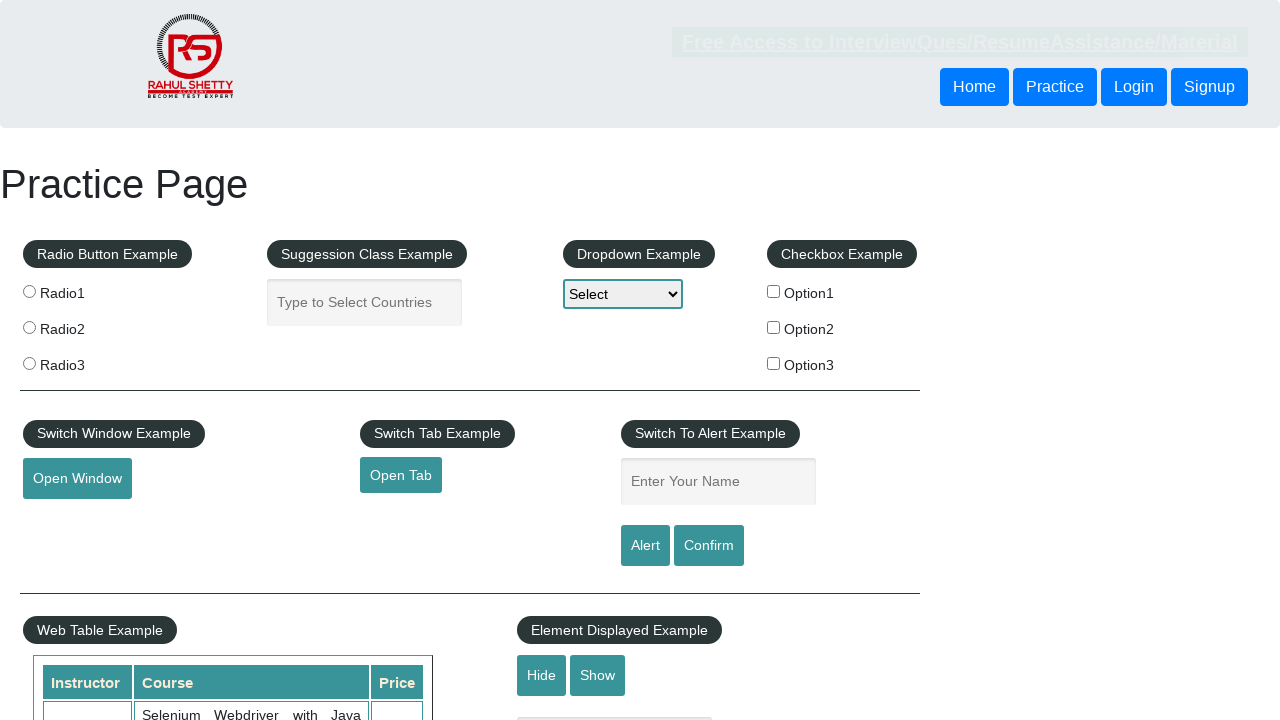

Scrolled page down by 500 pixels using JavaScript
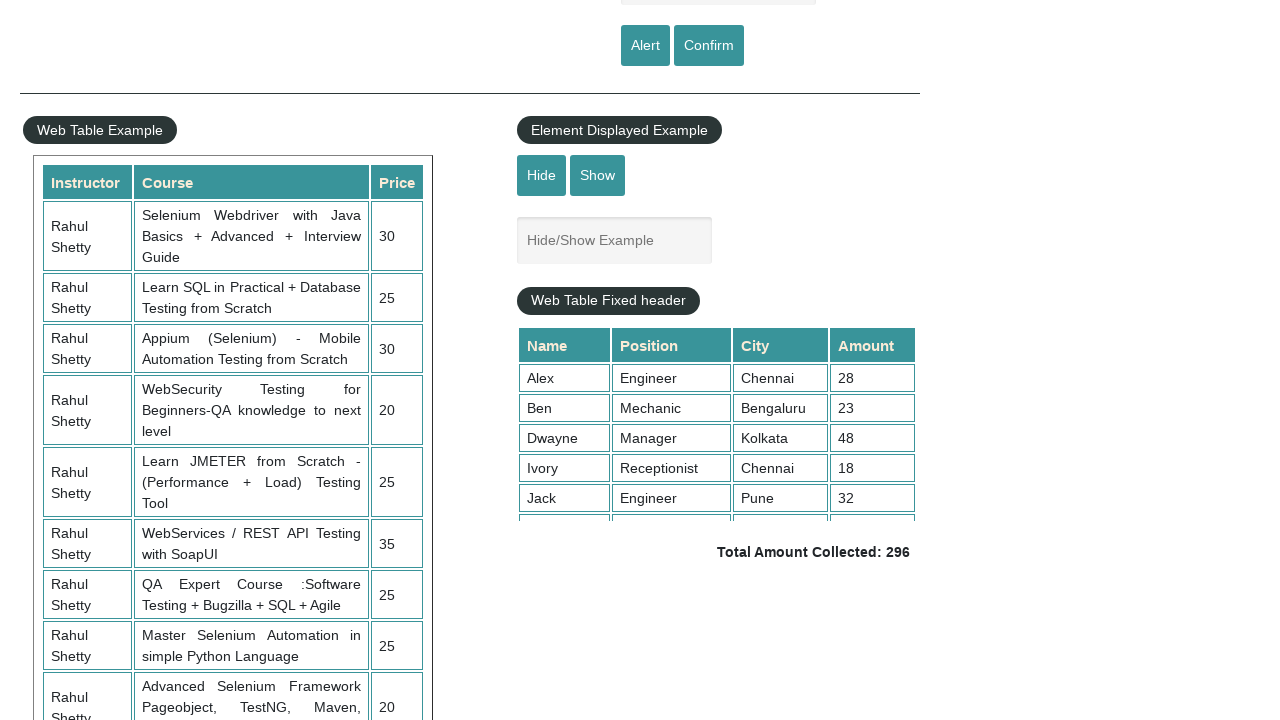

Waited 1 second for page scroll to complete
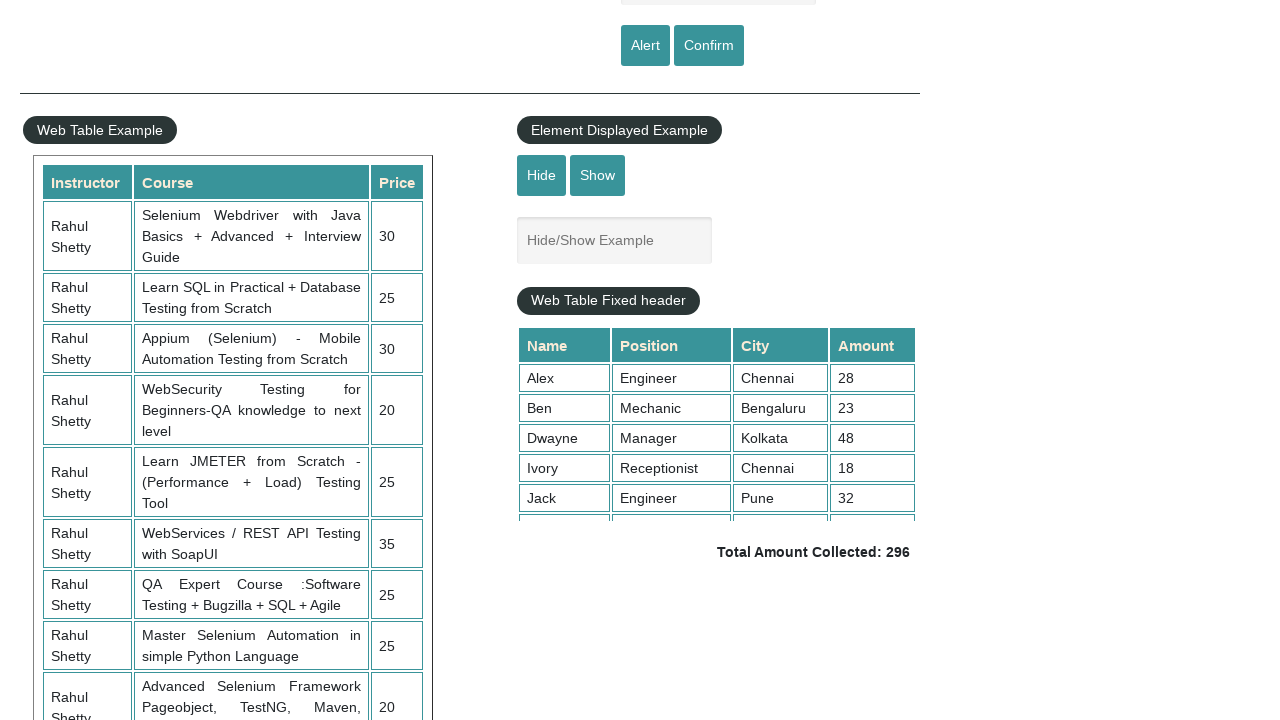

Scrolled within fixed-header table element by 500 pixels
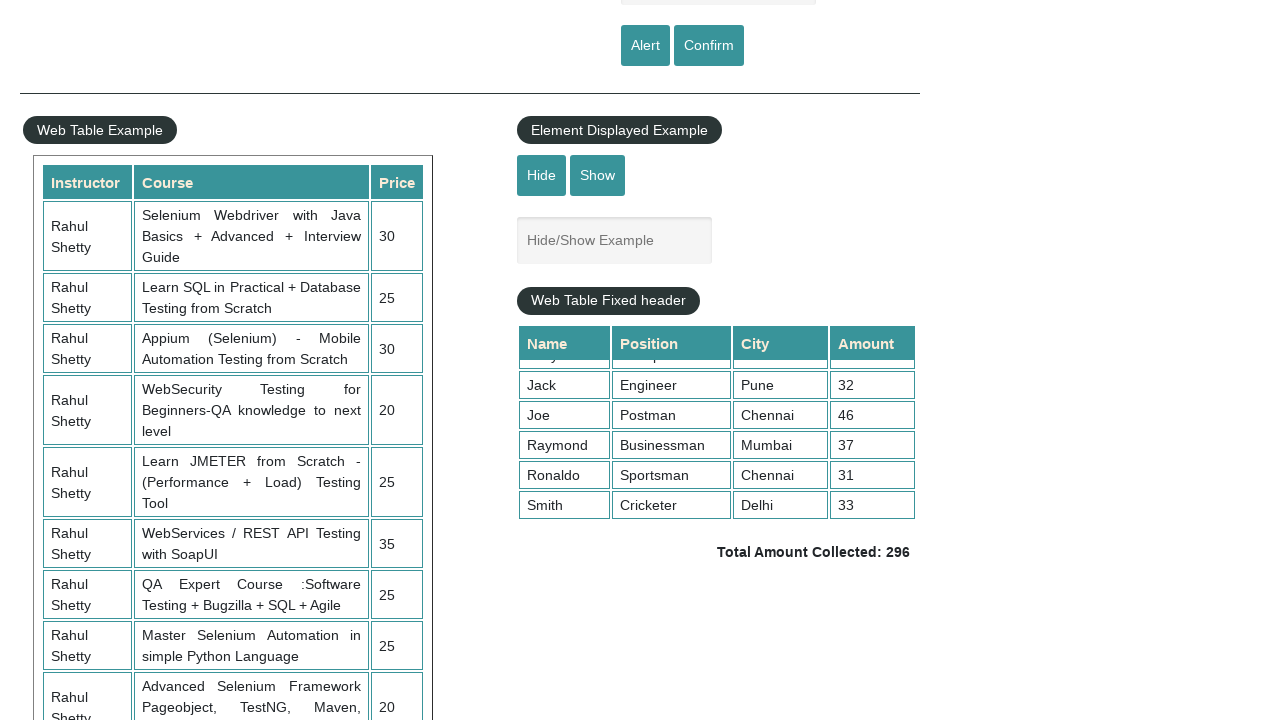

Waited 1 second for table scroll to complete
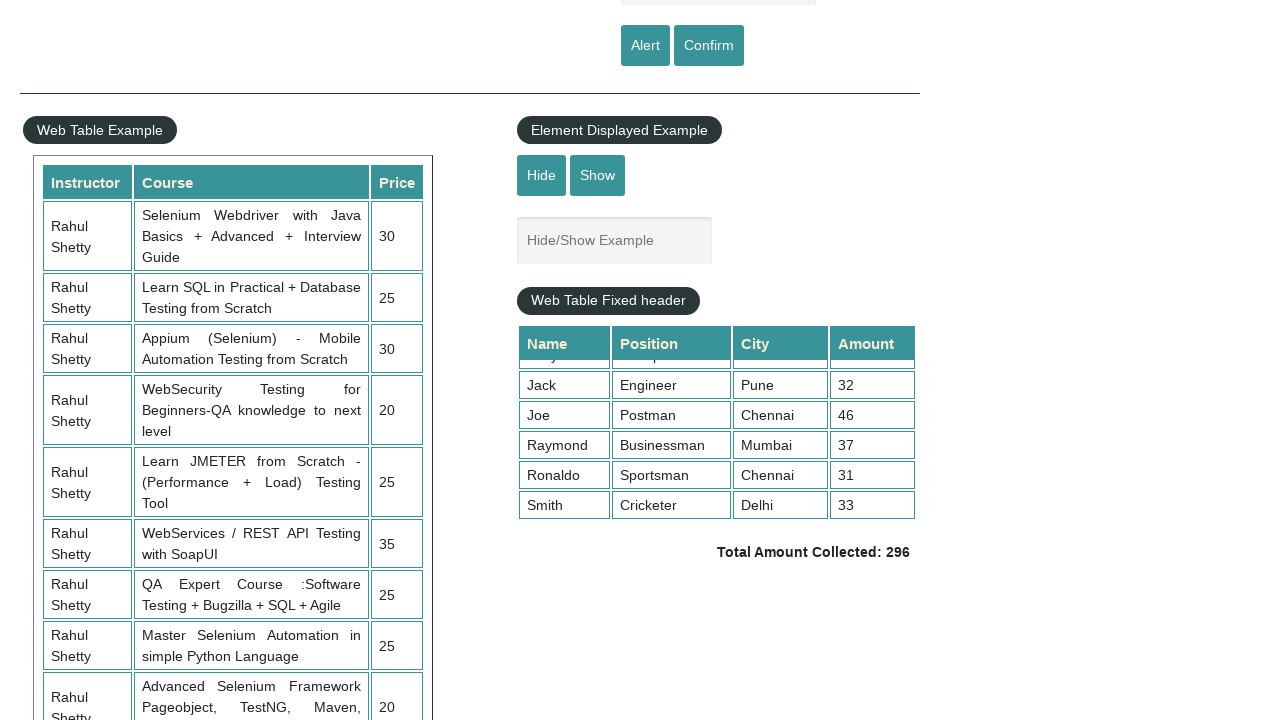

Verified table cells are visible after scrolling
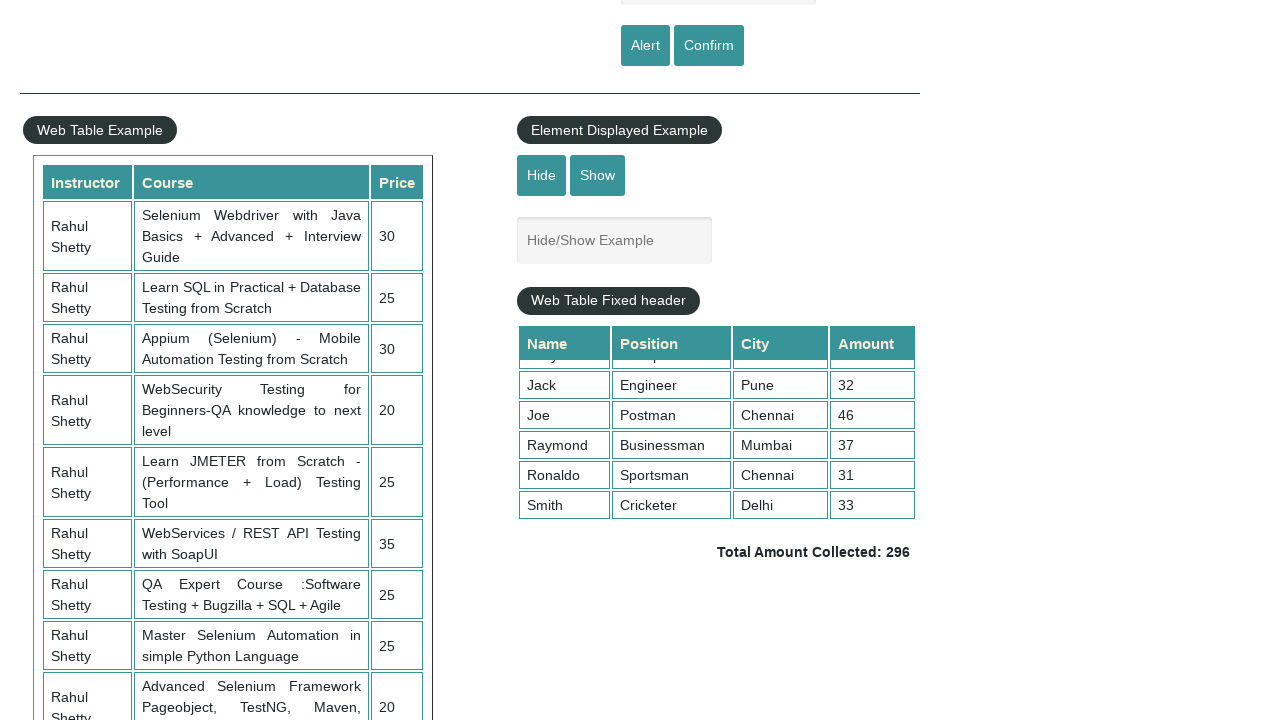

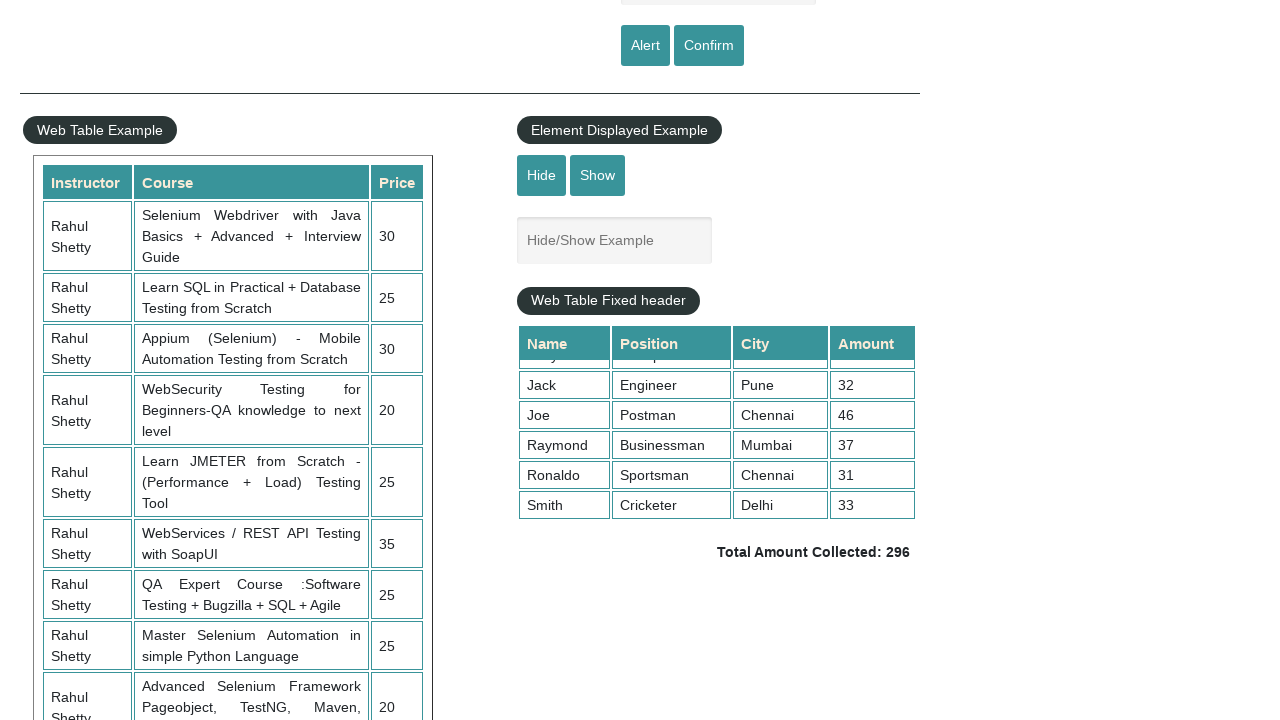